Tests that clicking Clear completed removes completed items from the list

Starting URL: https://demo.playwright.dev/todomvc

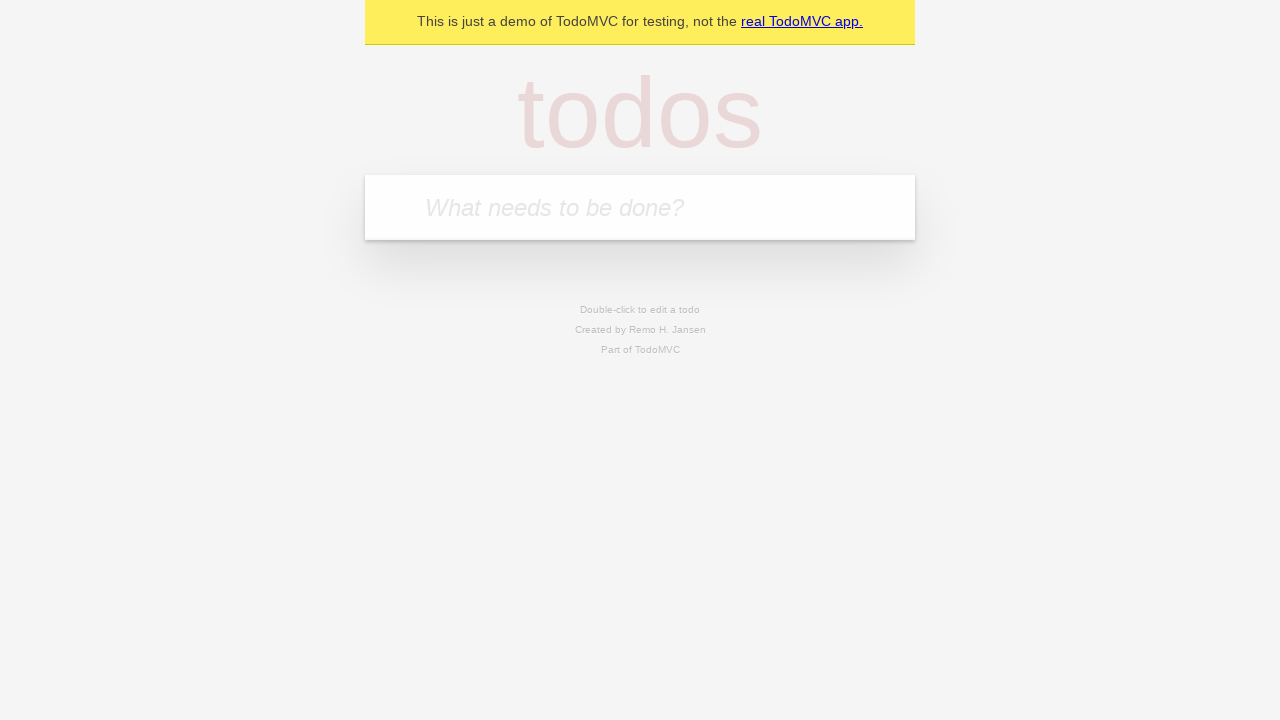

Navigated to TodoMVC demo application
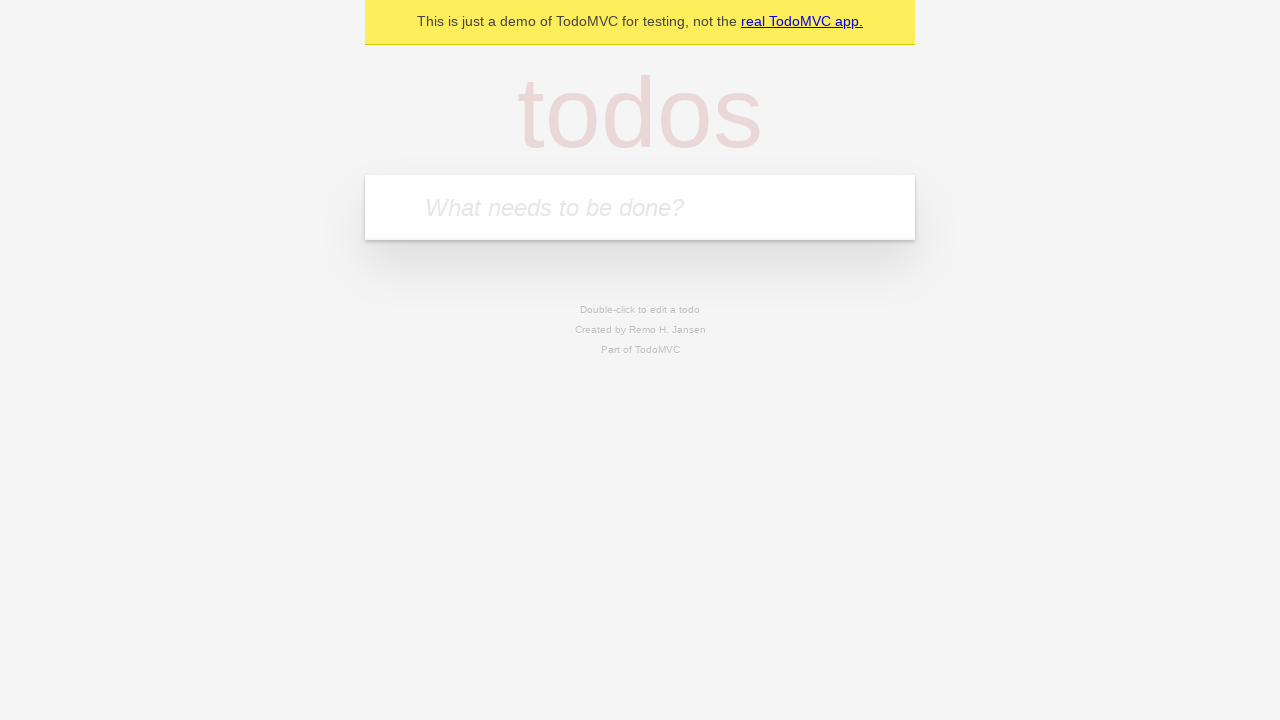

Located the todo input field
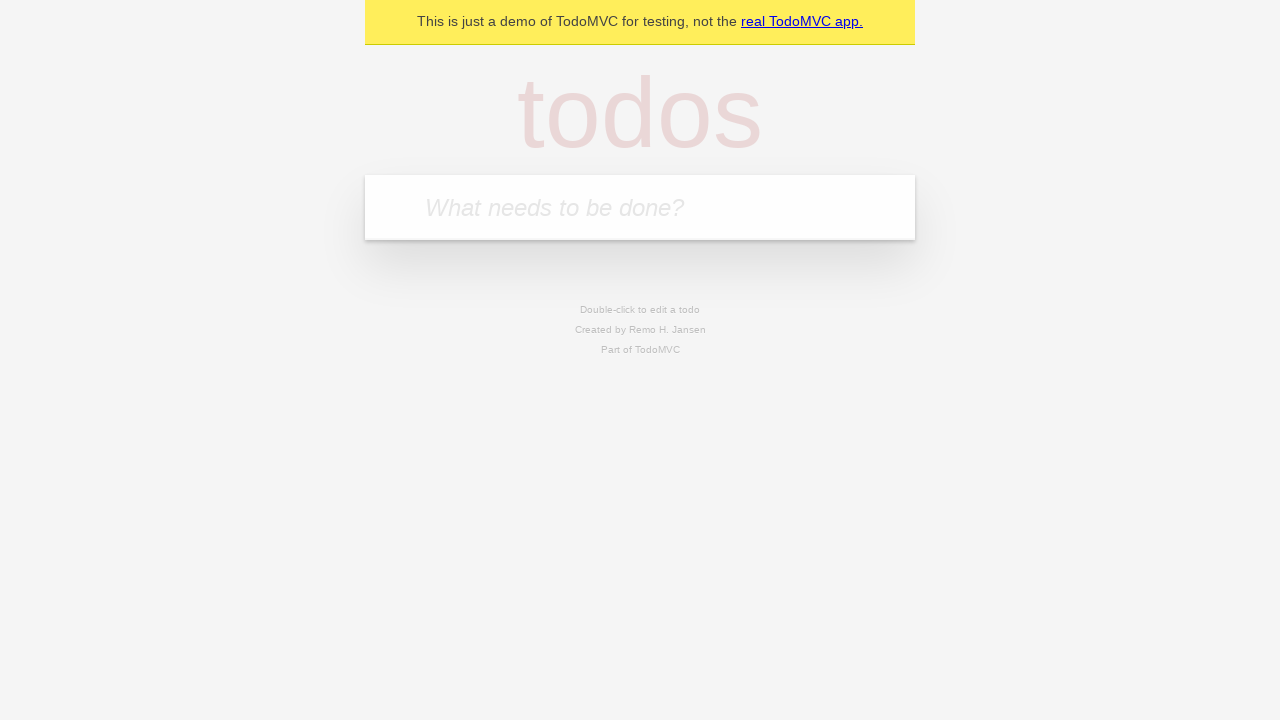

Filled input with todo item: 'buy some cheese' on internal:attr=[placeholder="What needs to be done?"i]
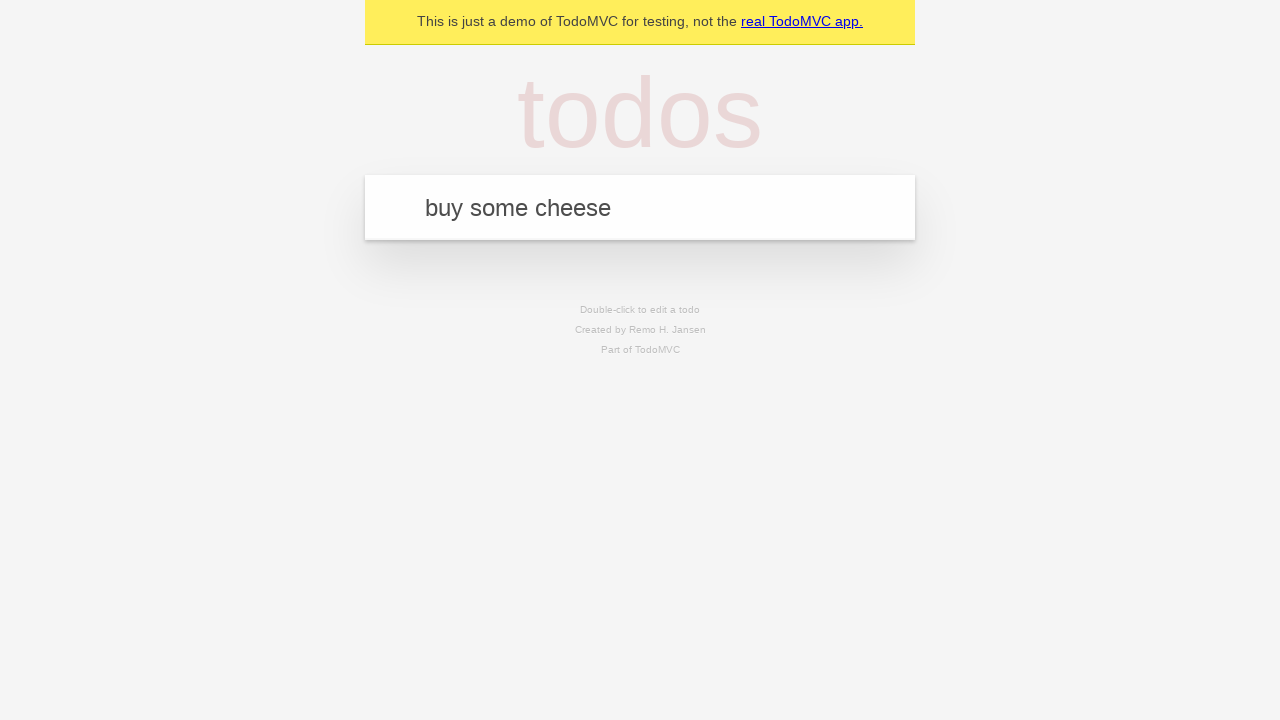

Pressed Enter to add todo: 'buy some cheese' on internal:attr=[placeholder="What needs to be done?"i]
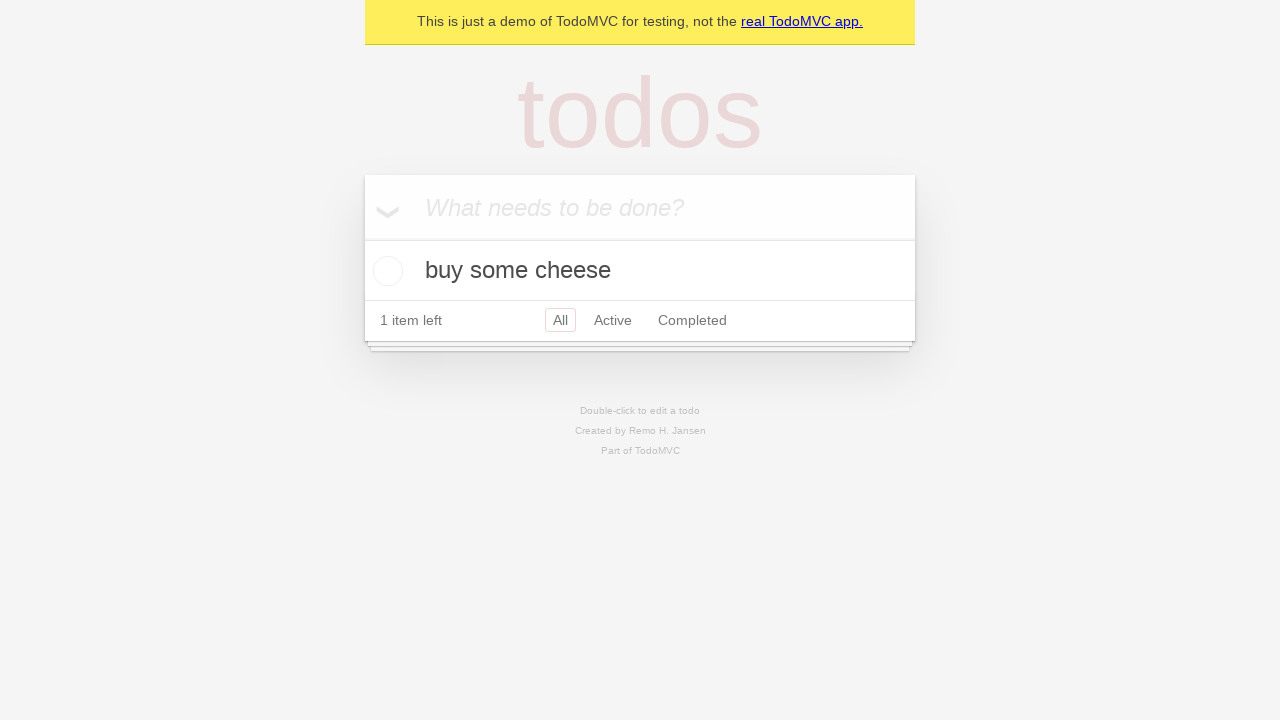

Filled input with todo item: 'feed the cat' on internal:attr=[placeholder="What needs to be done?"i]
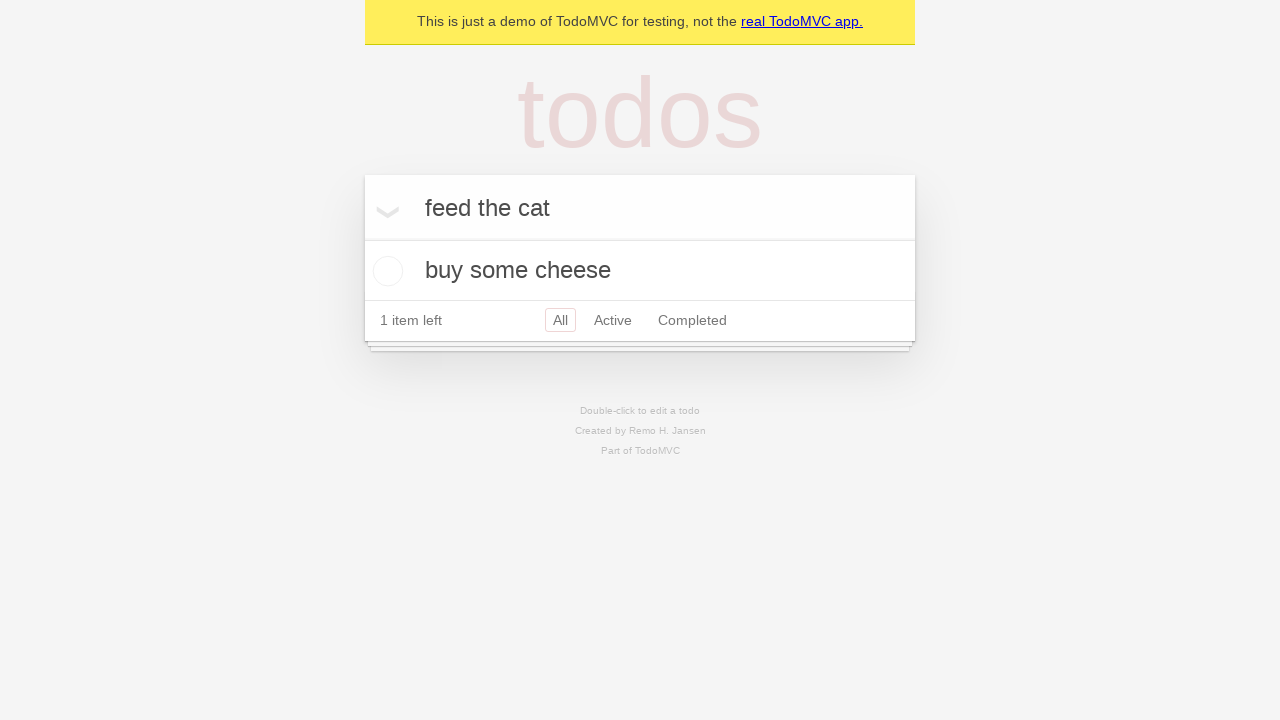

Pressed Enter to add todo: 'feed the cat' on internal:attr=[placeholder="What needs to be done?"i]
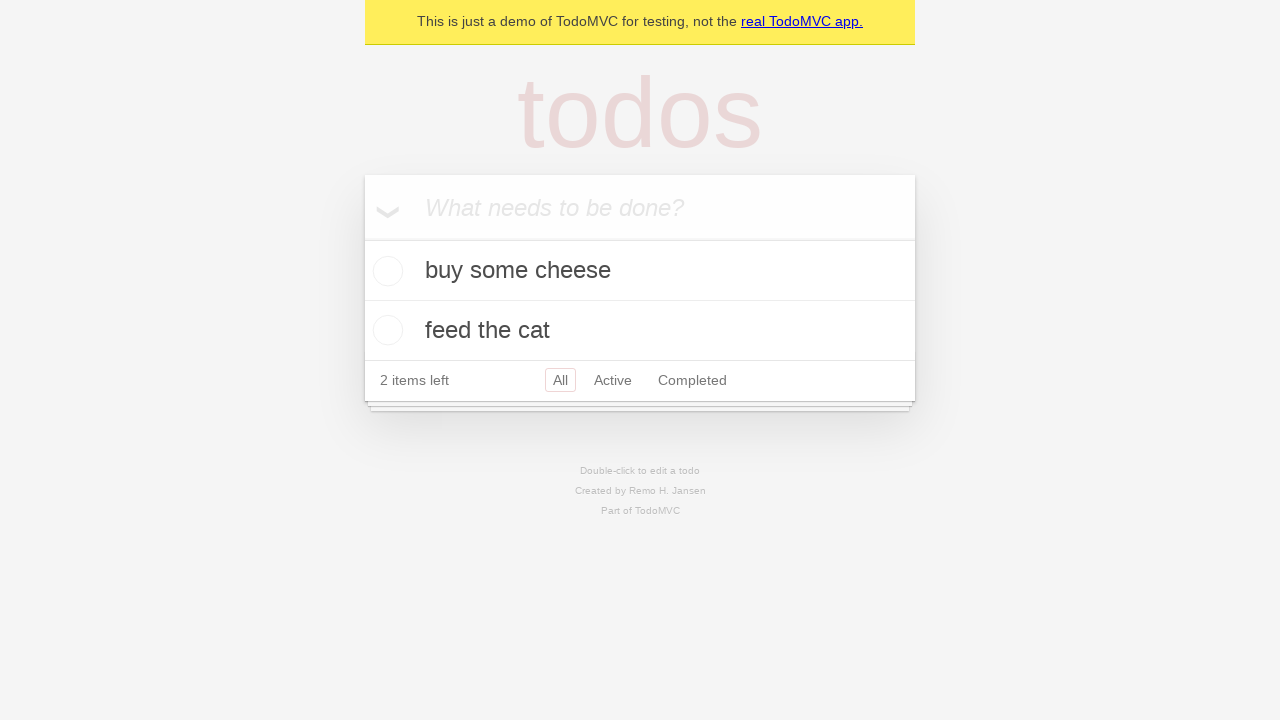

Filled input with todo item: 'book a doctors appointment' on internal:attr=[placeholder="What needs to be done?"i]
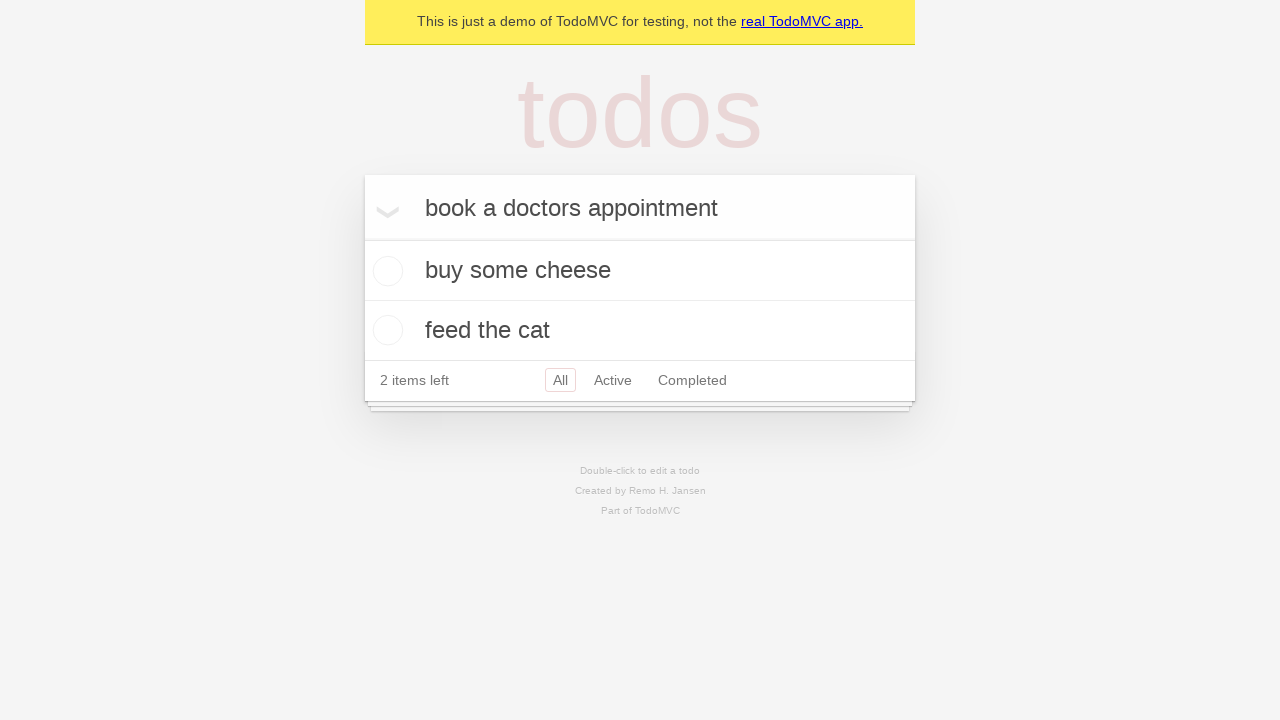

Pressed Enter to add todo: 'book a doctors appointment' on internal:attr=[placeholder="What needs to be done?"i]
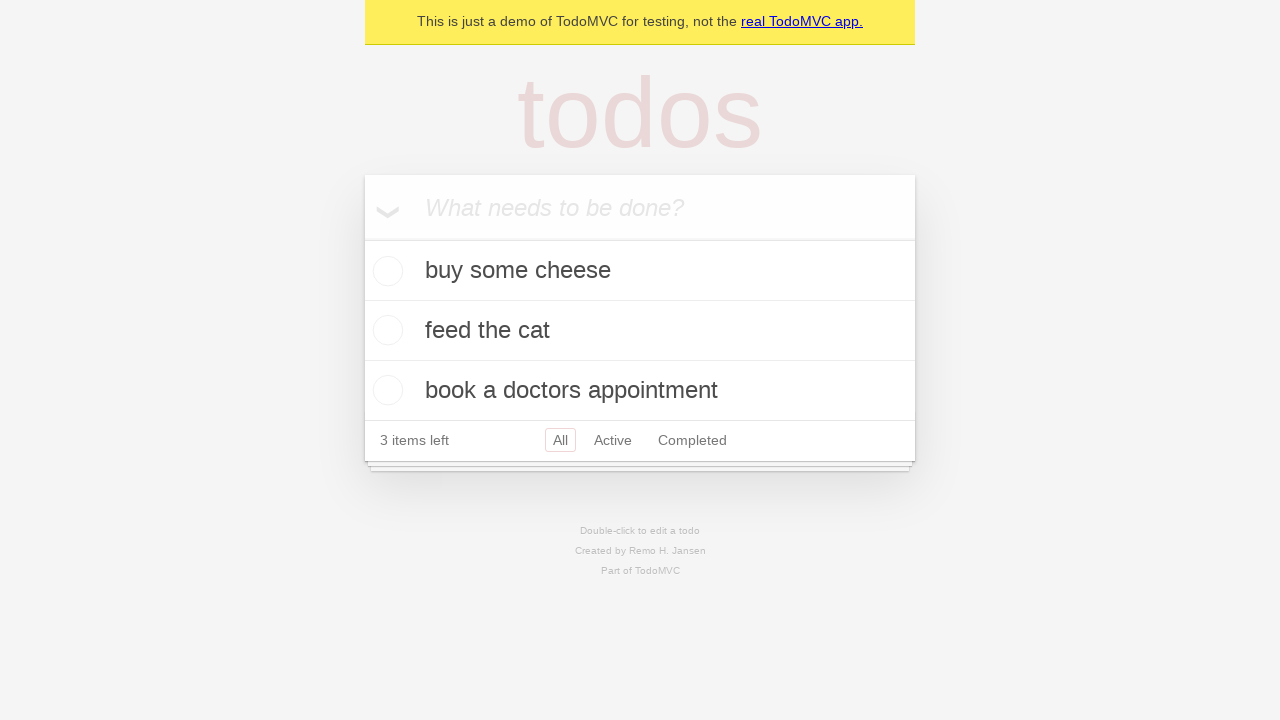

Checked the second todo item as completed at (385, 330) on internal:testid=[data-testid="todo-item"s] >> nth=1 >> internal:role=checkbox
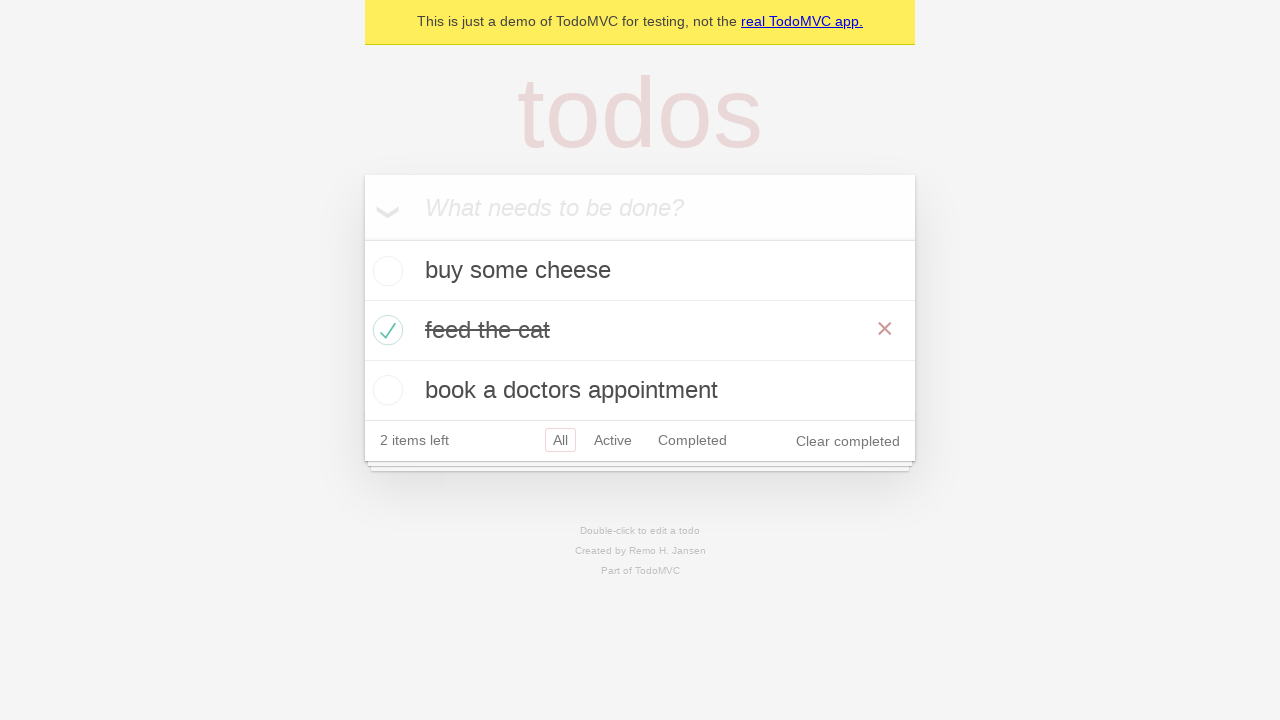

Clicked 'Clear completed' button to remove completed items at (848, 441) on internal:role=button[name="Clear completed"i]
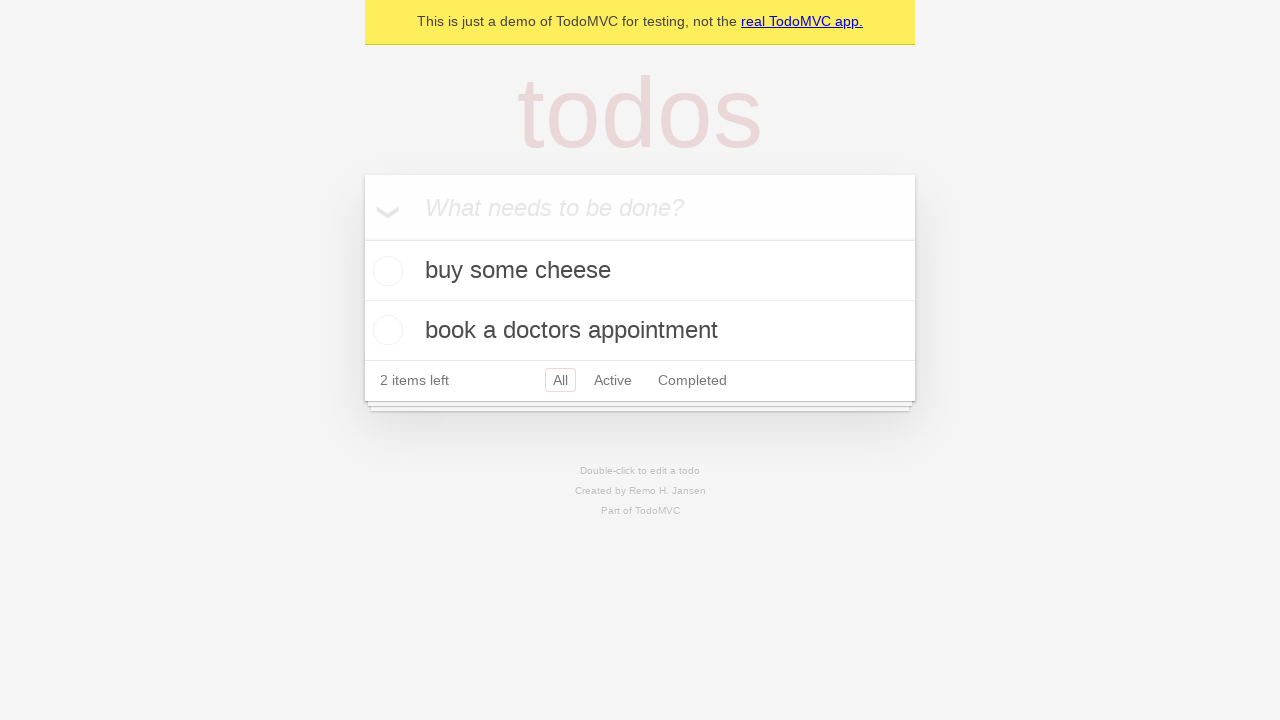

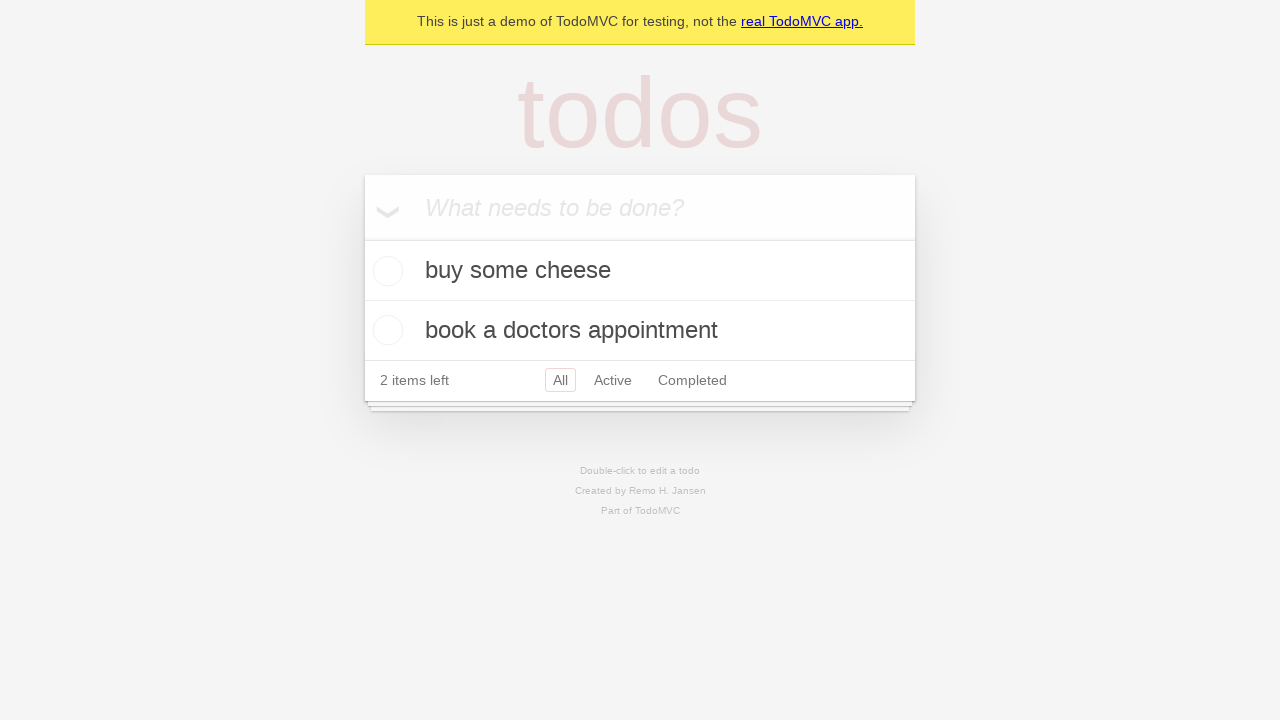